Tests a practice form submission by filling out personal details including name, email, gender, phone number, date of birth, hobbies, address, and state selection, then submitting the form and verifying the confirmation modal appears.

Starting URL: https://demoqa.com/automation-practice-form

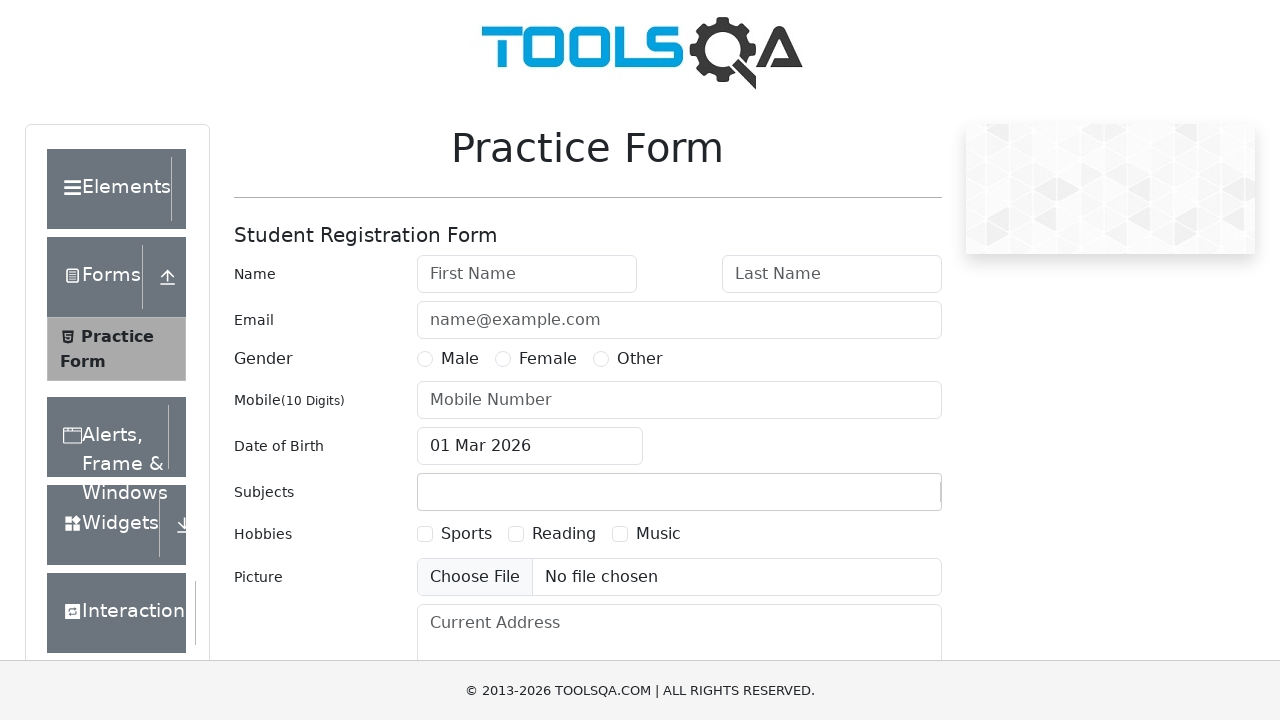

Filled first name field with 'Kunal' on #firstName
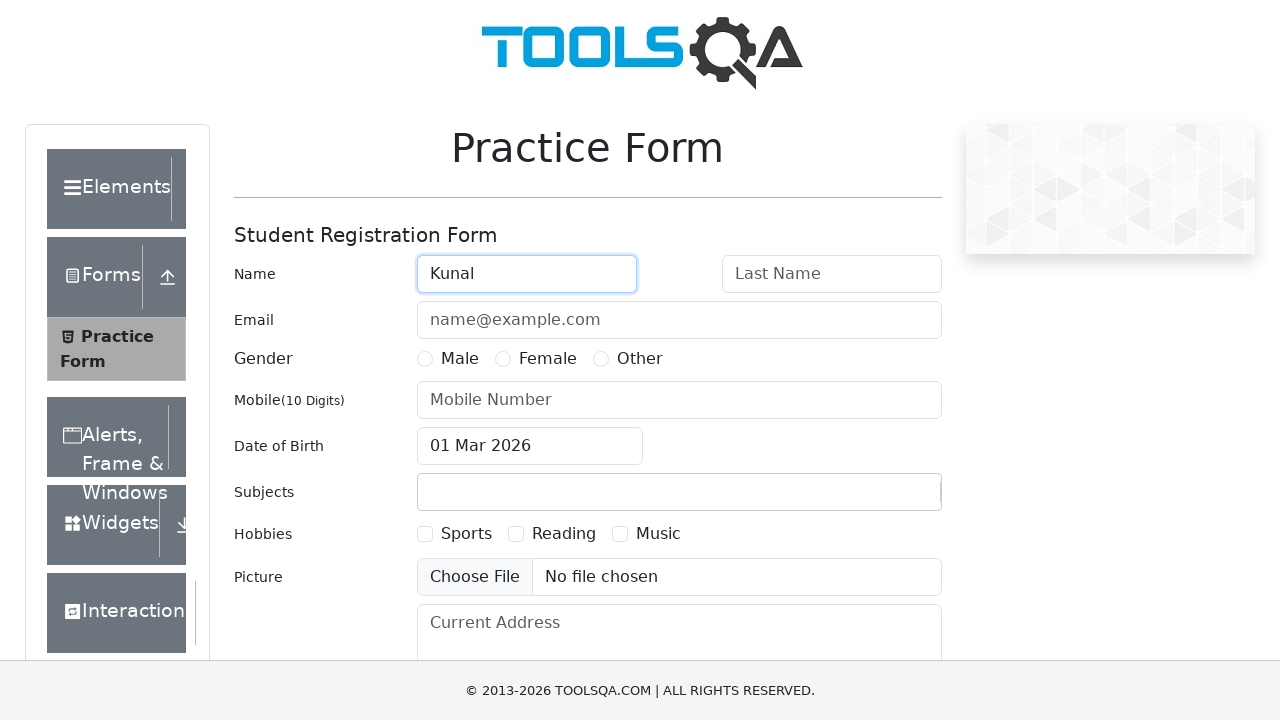

Filled last name field with 'Bhoir' on #lastName
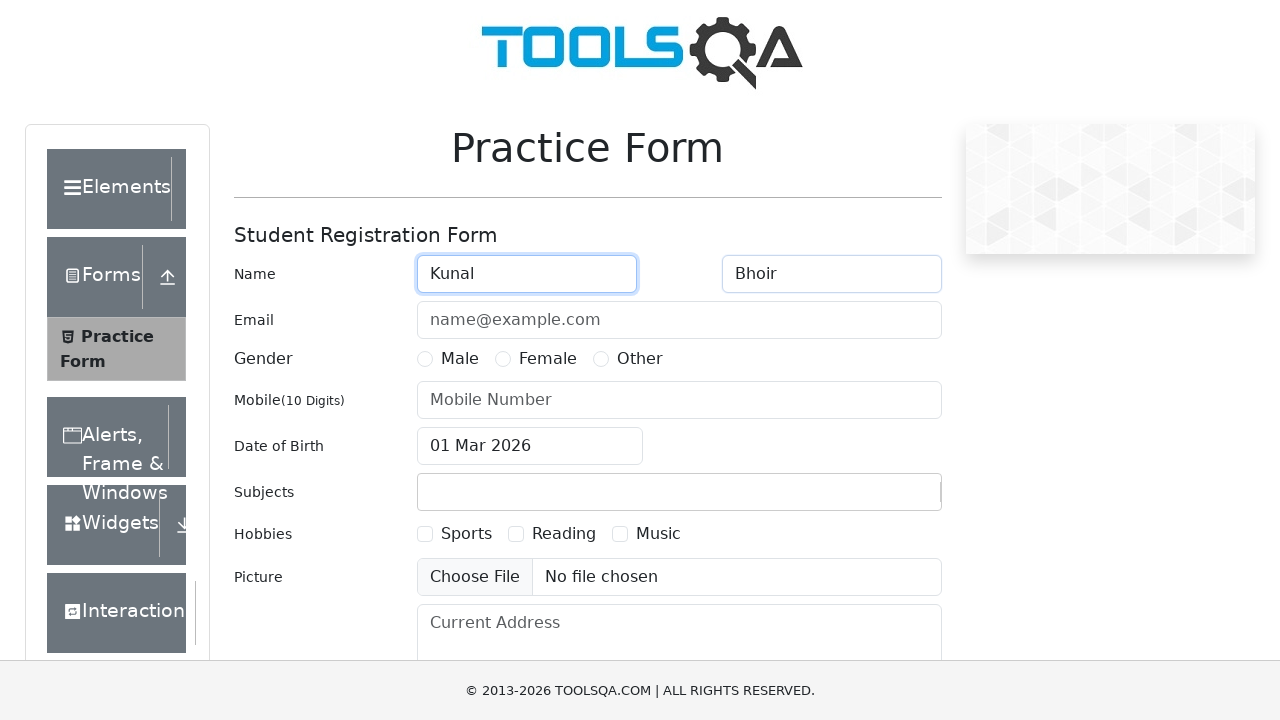

Filled email field with 'kunalbhoir02@gmail.com' on #userEmail
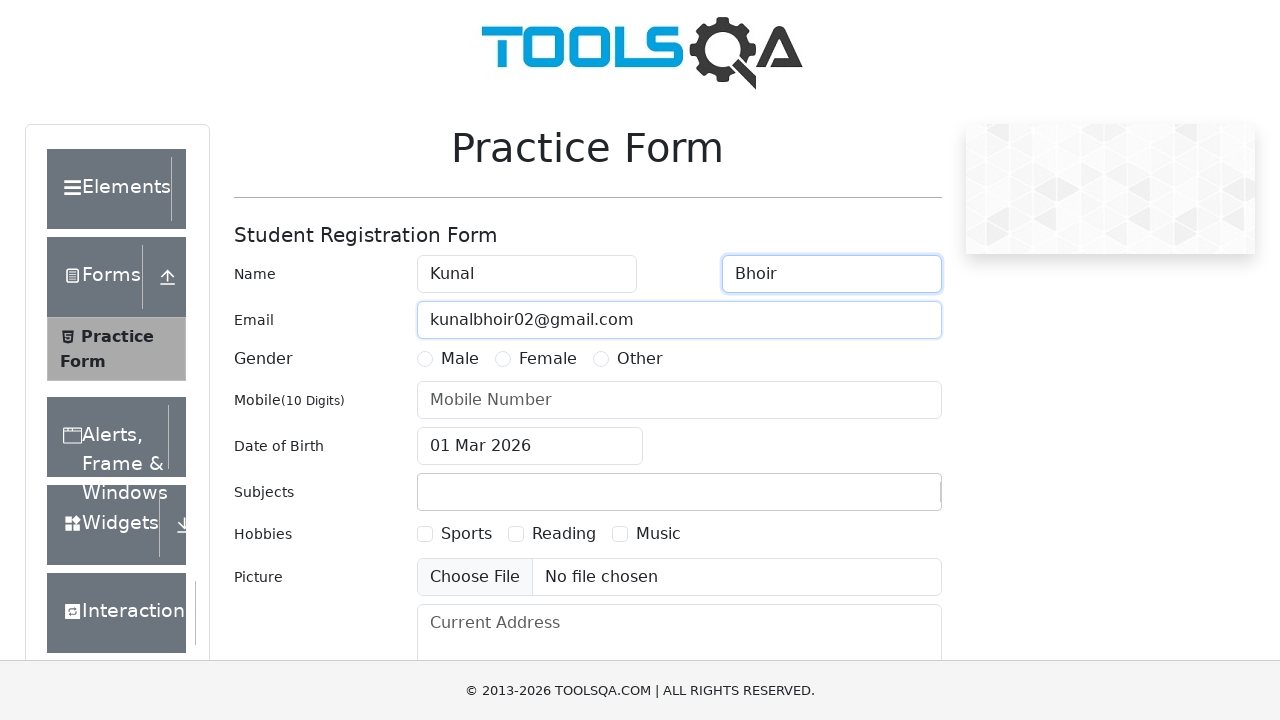

Selected Male gender option at (460, 359) on label[for='gender-radio-1']
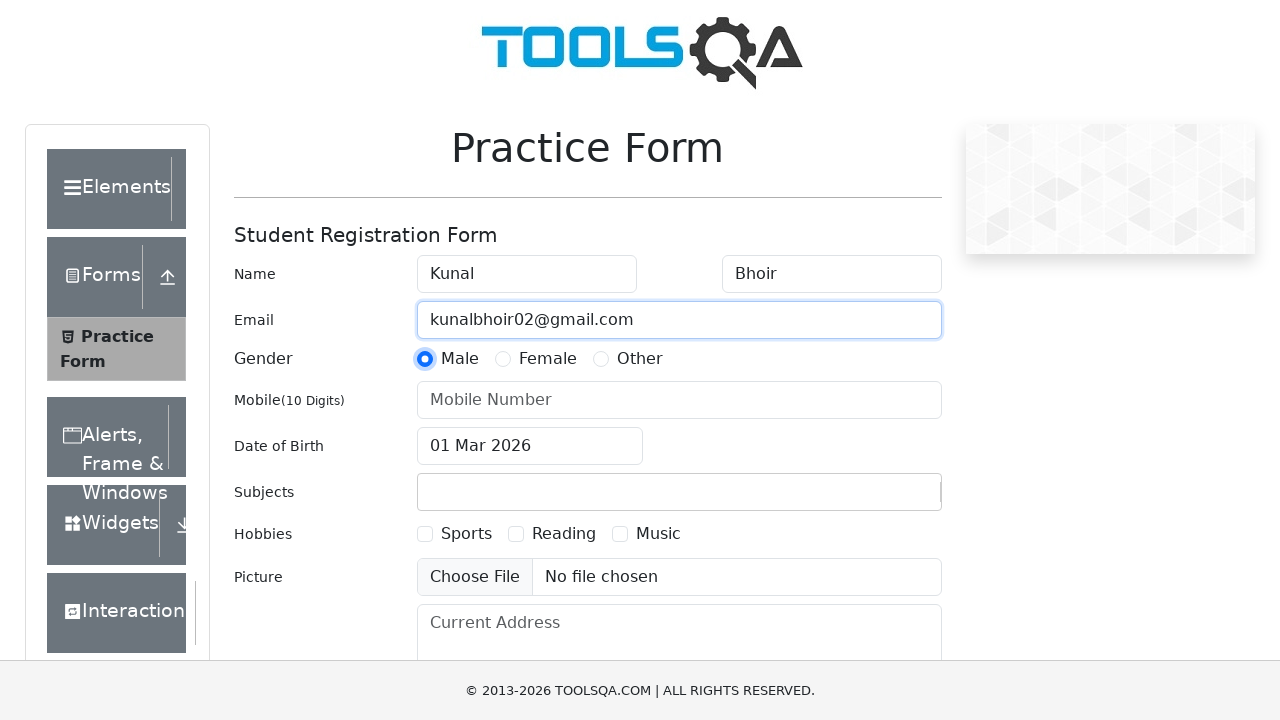

Filled phone number field with '2354763498' on #userNumber
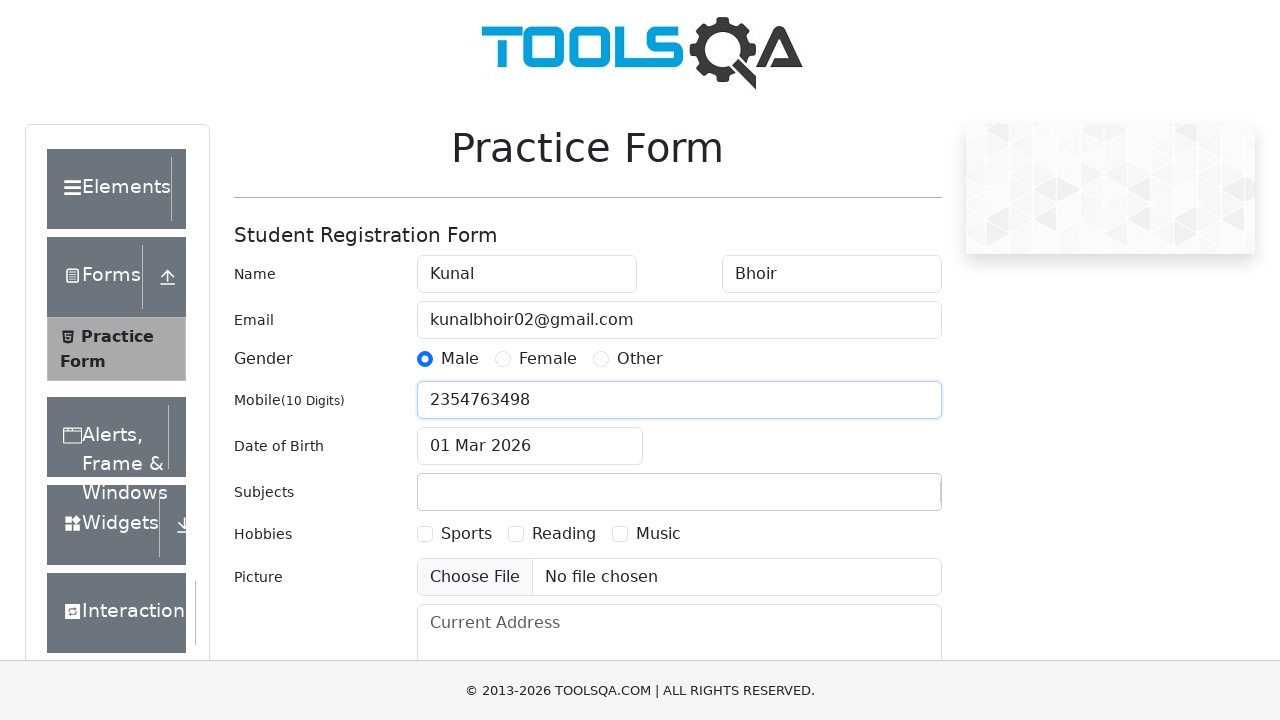

Clicked date of birth input field at (530, 446) on #dateOfBirthInput
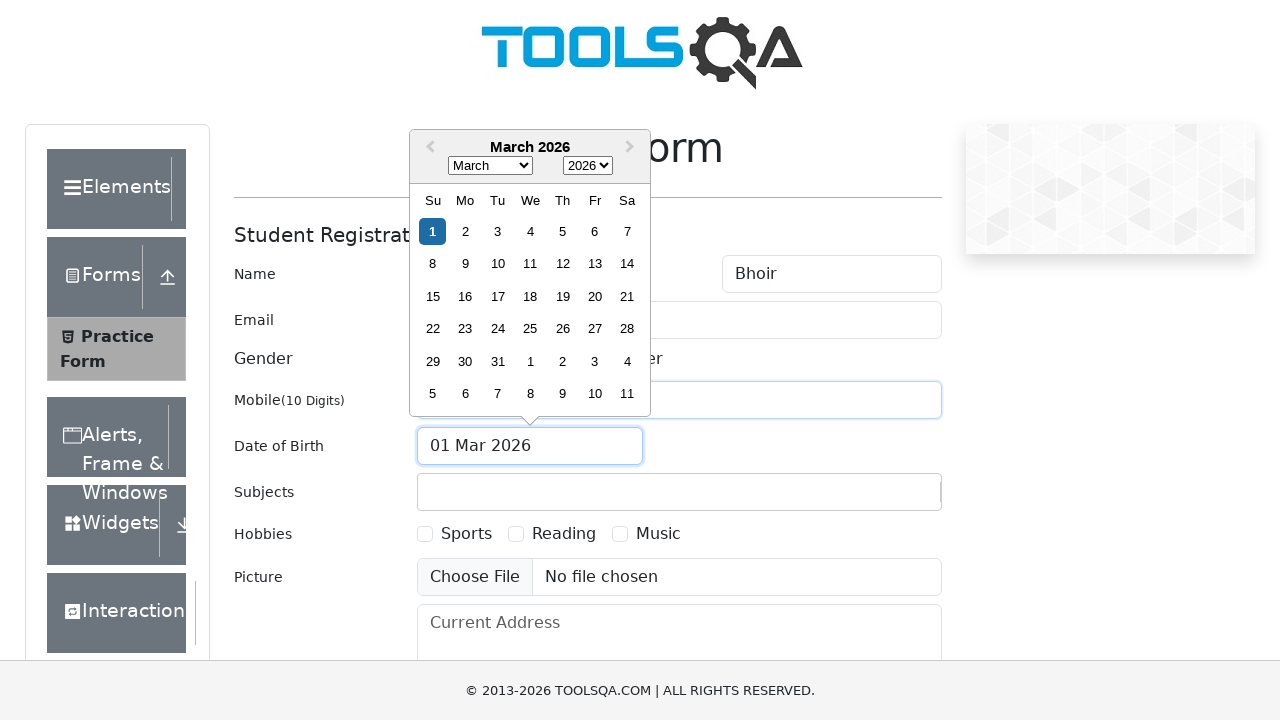

Selected all text in date of birth field
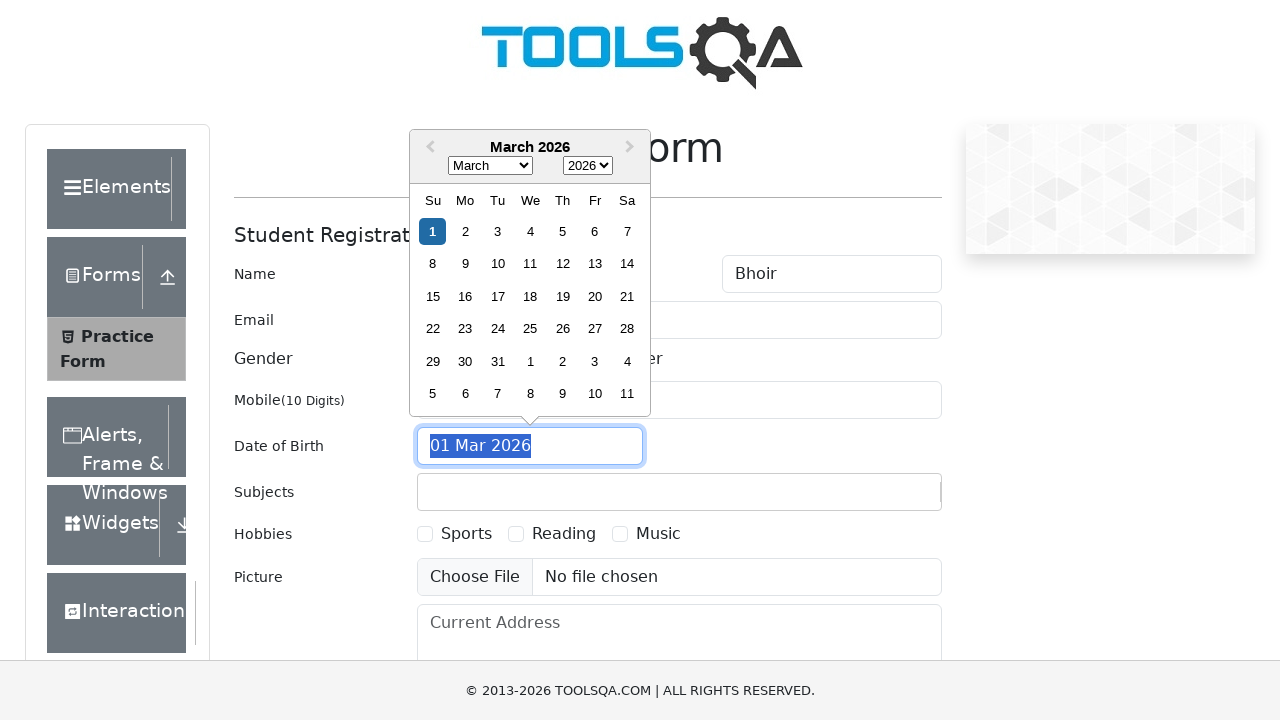

Typed date of birth '30 Sep 2002'
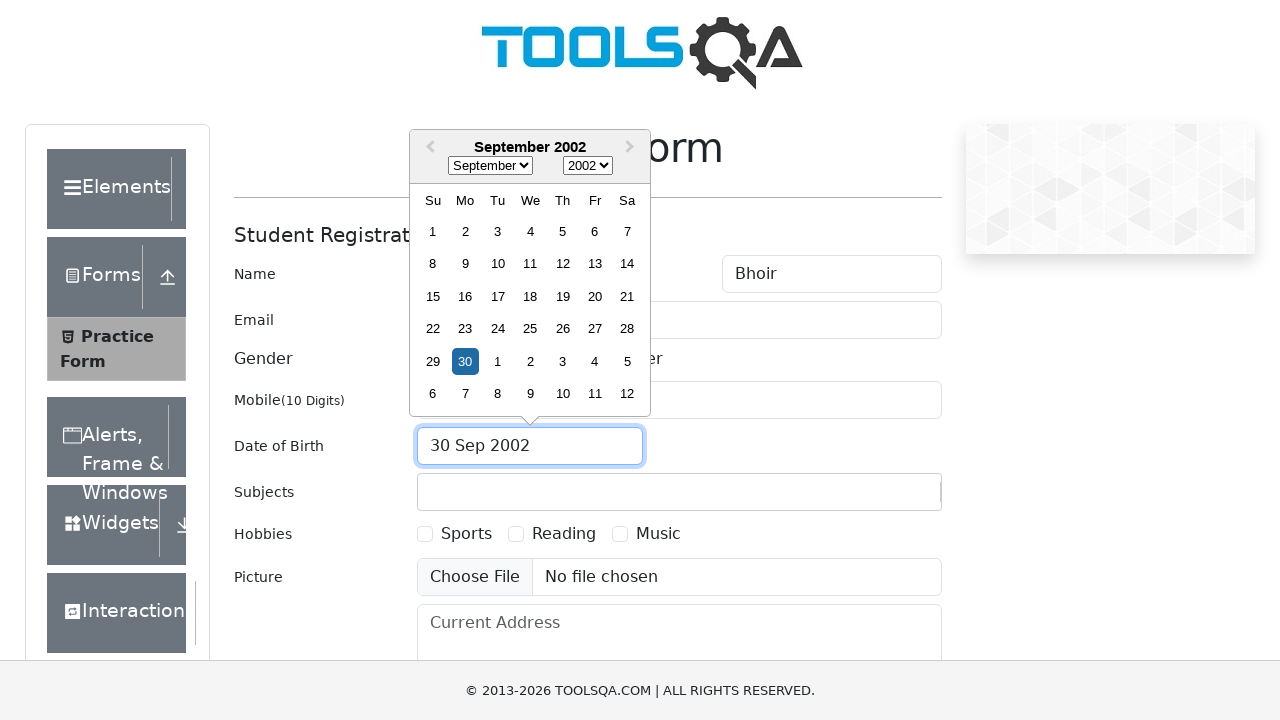

Closed date picker by pressing Escape
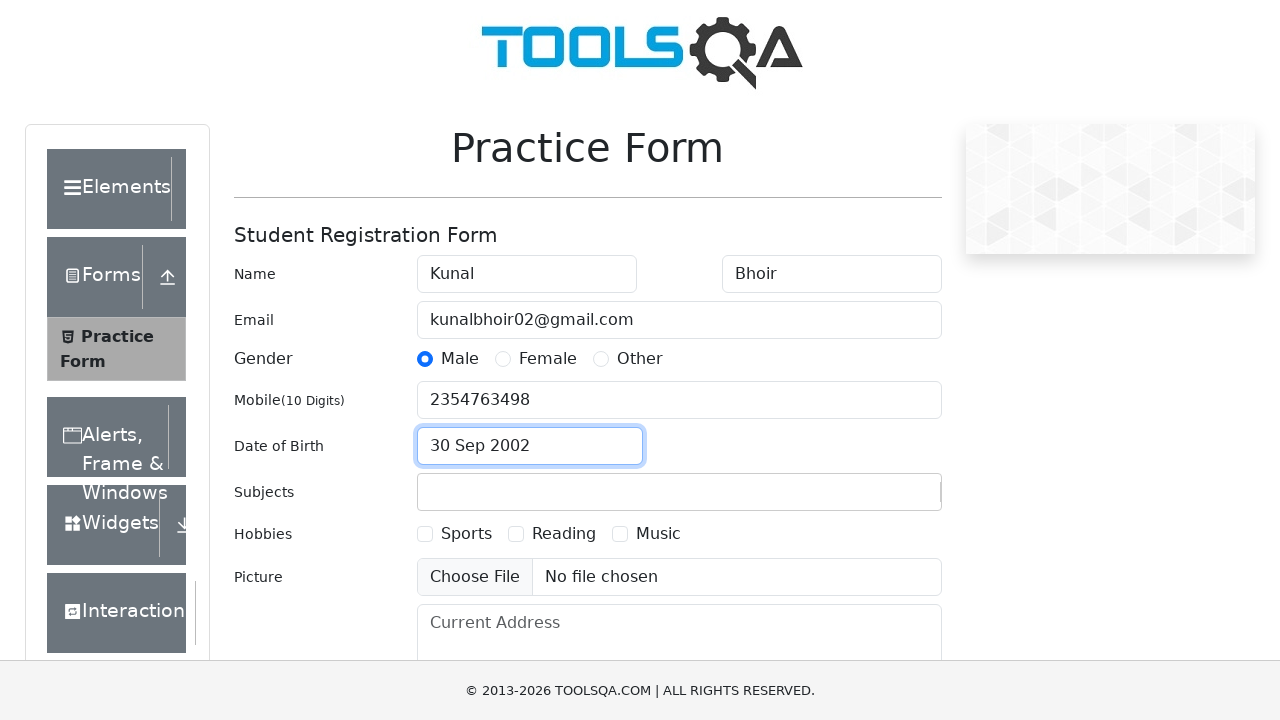

Selected Reading hobby checkbox at (564, 534) on label[for='hobbies-checkbox-2']
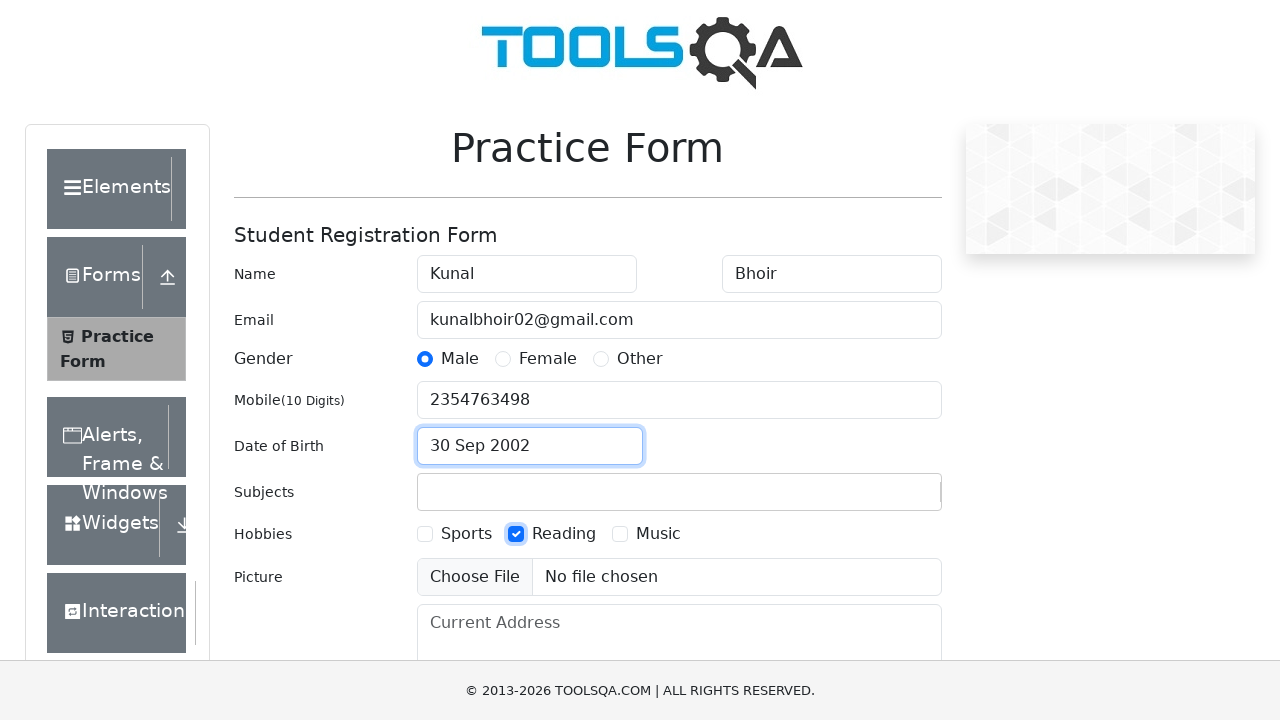

Filled current address field with 'panvel' on #currentAddress
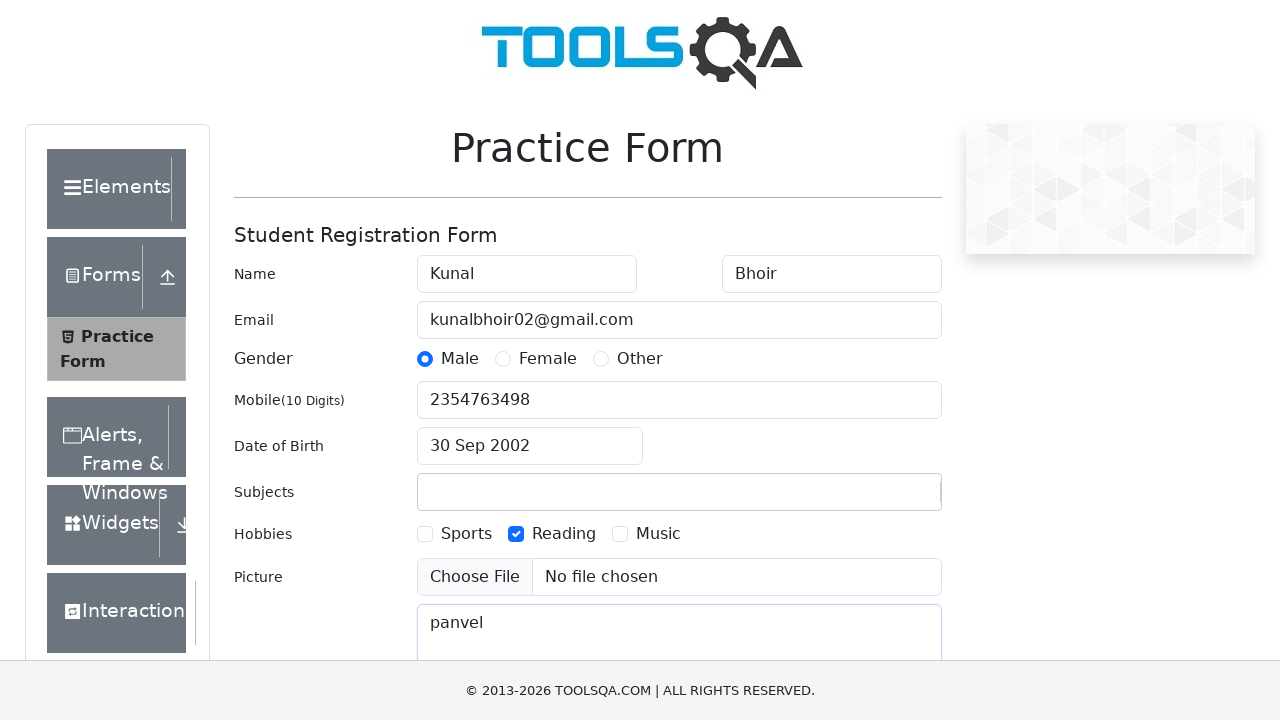

Scrolled to state dropdown field
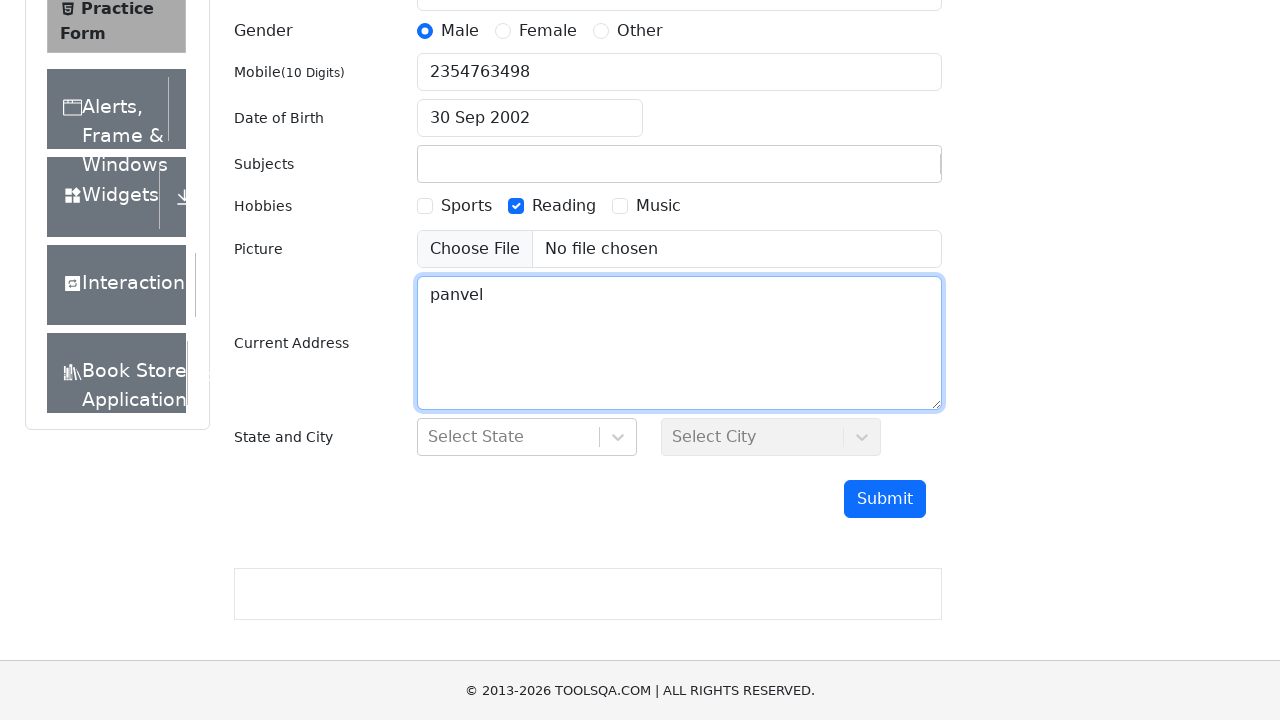

Clicked state dropdown to open options at (527, 437) on #state
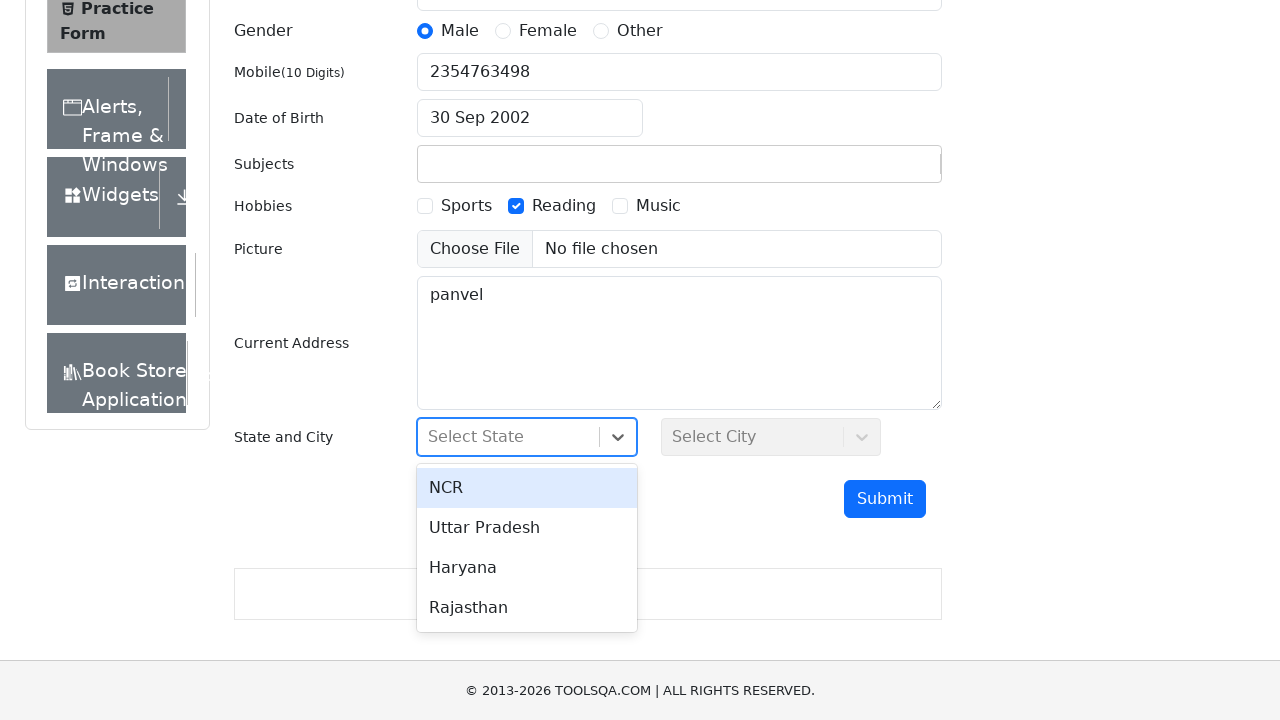

Selected first state option from dropdown at (527, 488) on #react-select-3-option-0
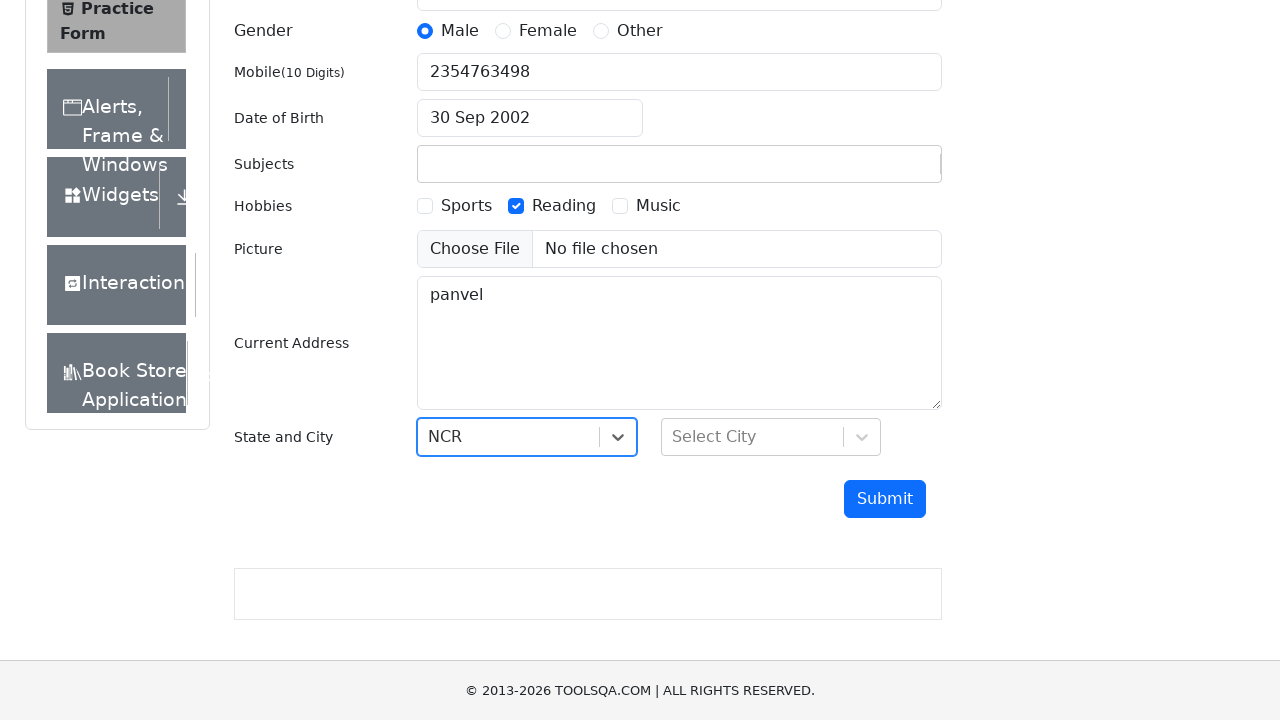

Clicked form submit button at (885, 499) on #submit
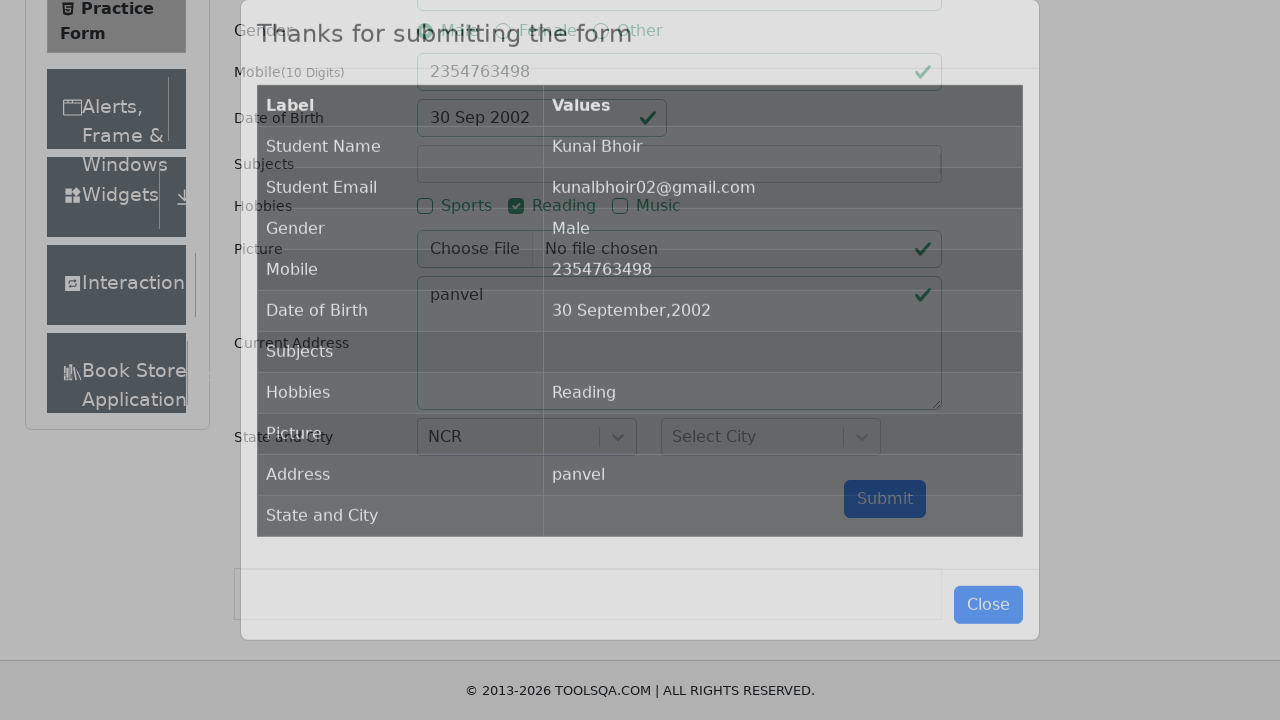

Confirmation modal appeared on screen
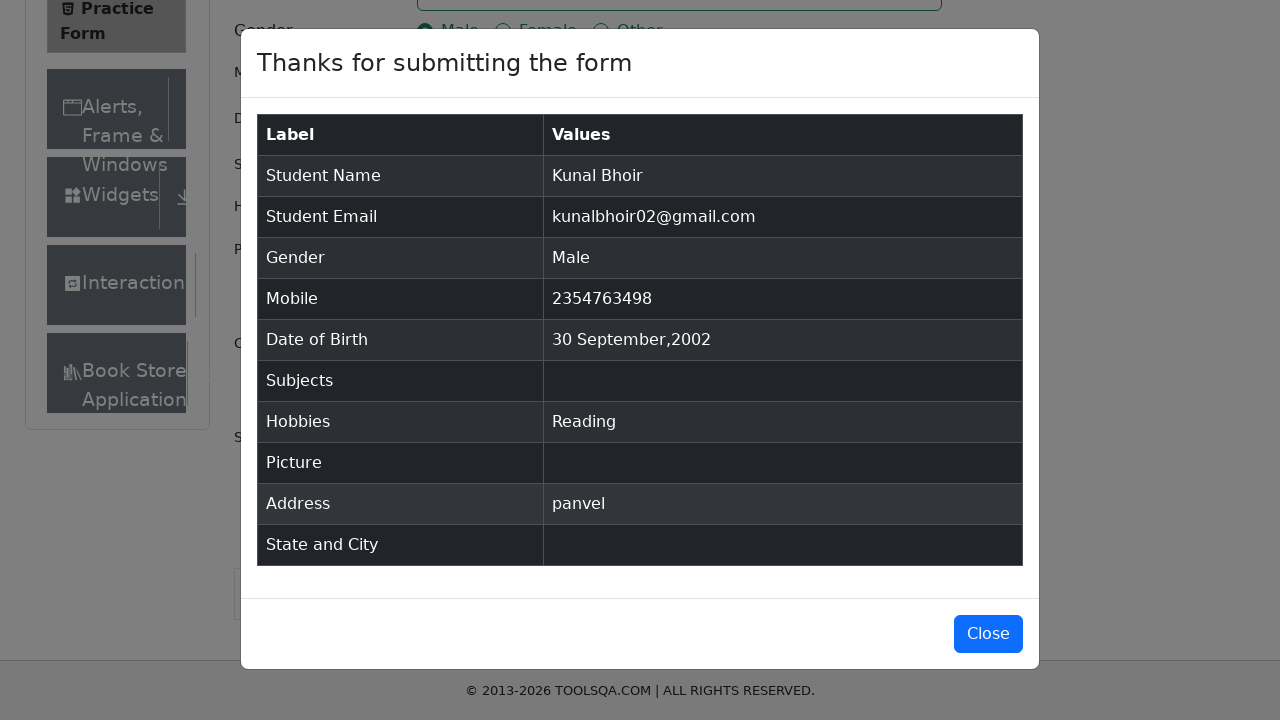

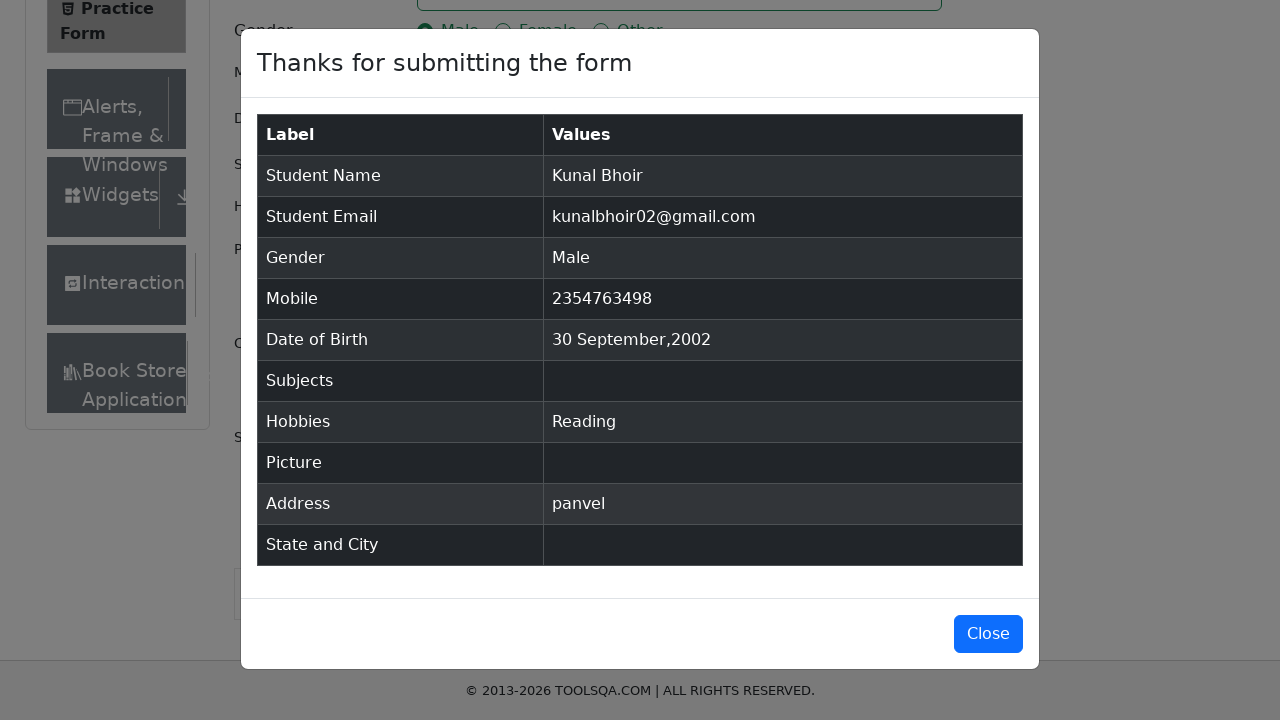